Tests the signup flow by navigating to signup page, filling registration form with username, email and password, and submitting the form

Starting URL: https://selenium-blog.herokuapp.com/

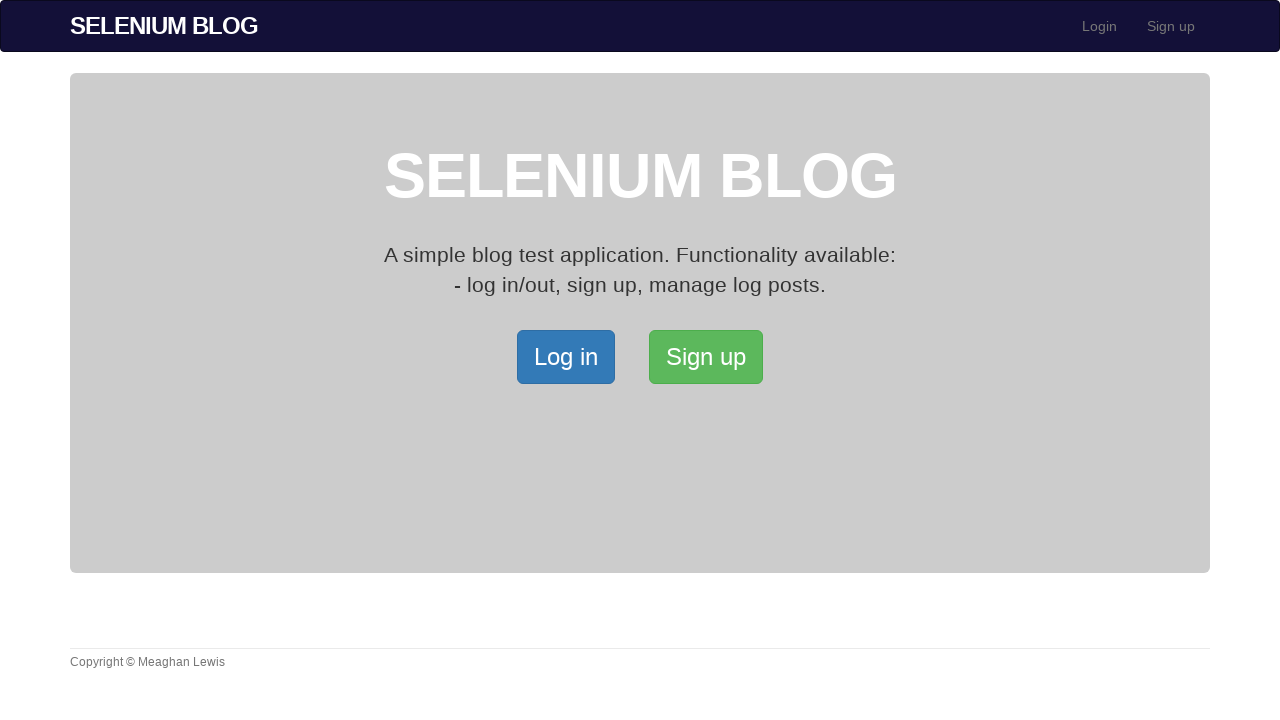

Clicked Signup button to navigate to signup page at (706, 357) on xpath=/html/body/div[2]/div/a[2]
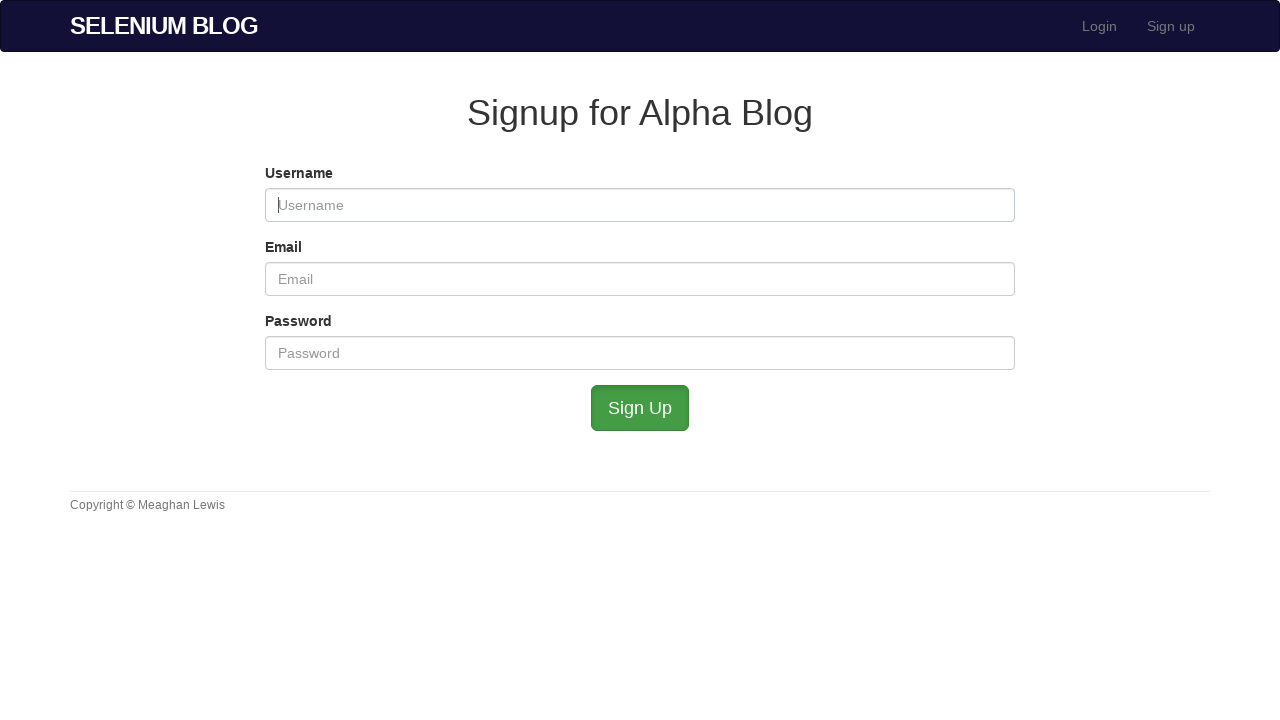

Filled username field with 'testuser234' on #user_username
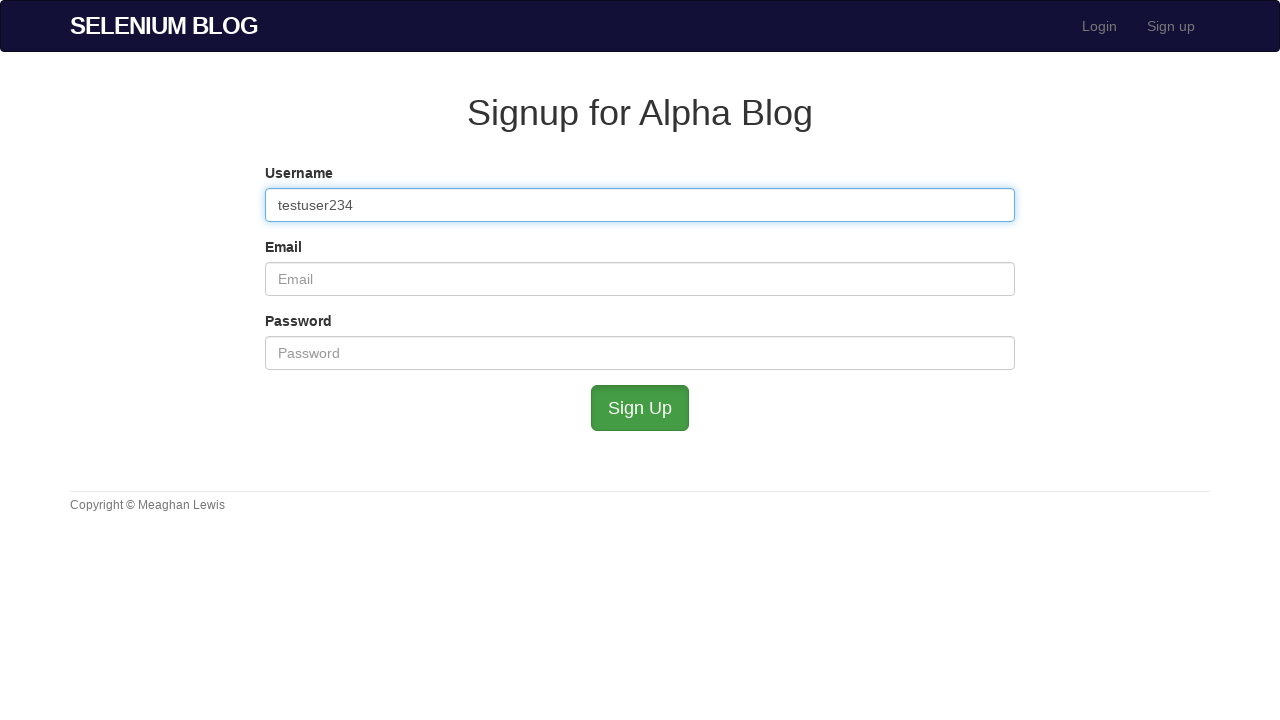

Filled email field with 'testuser234@example.com' on #user_email
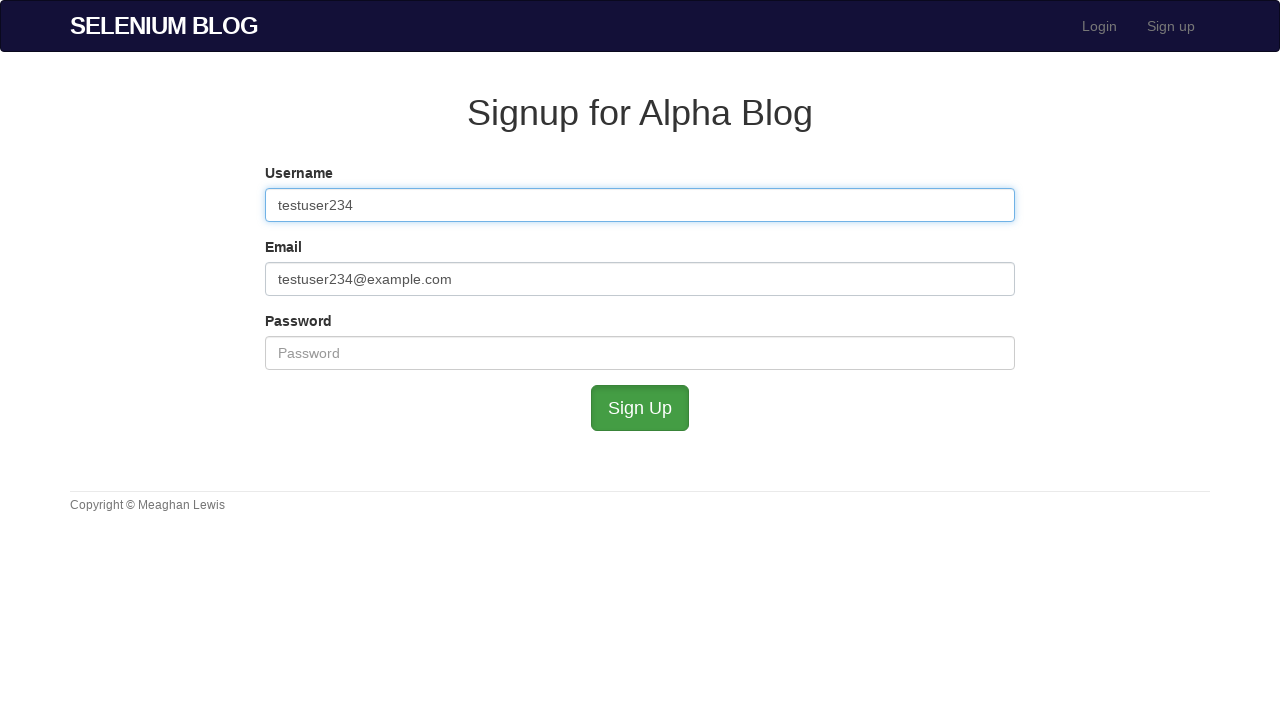

Filled password field with secure password on #user_password
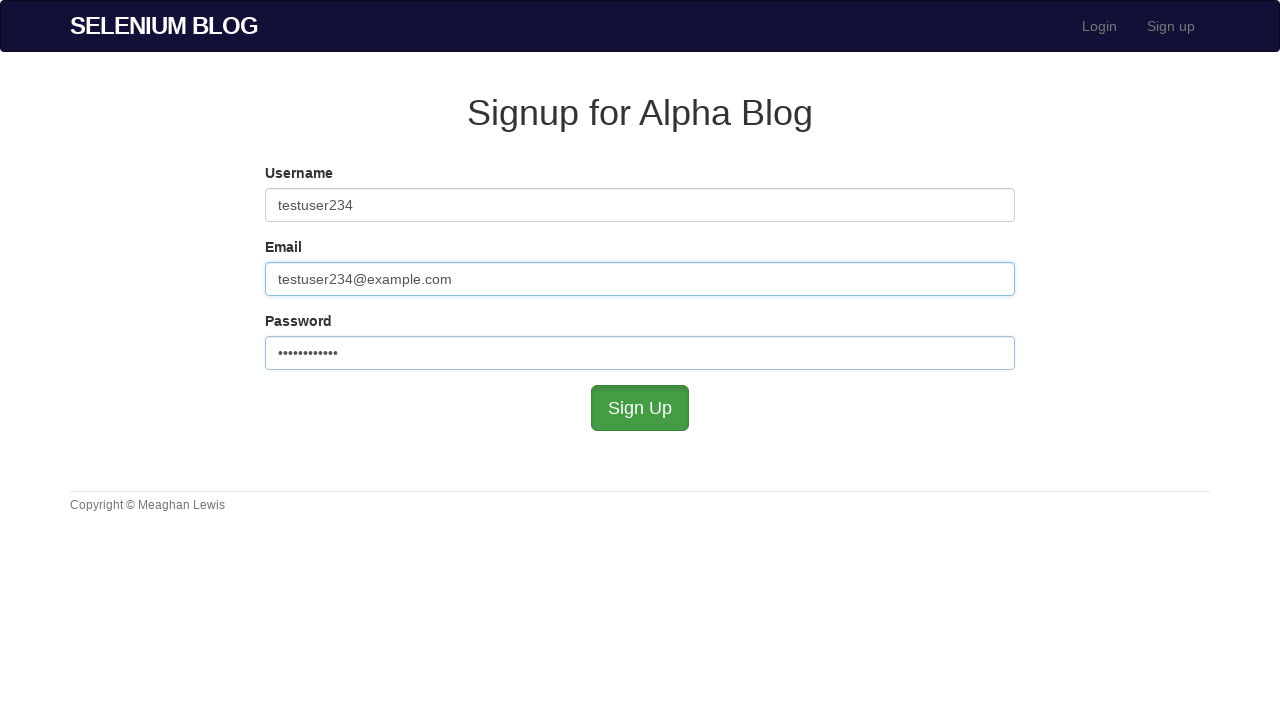

Clicked submit button to complete signup registration at (640, 408) on #submit
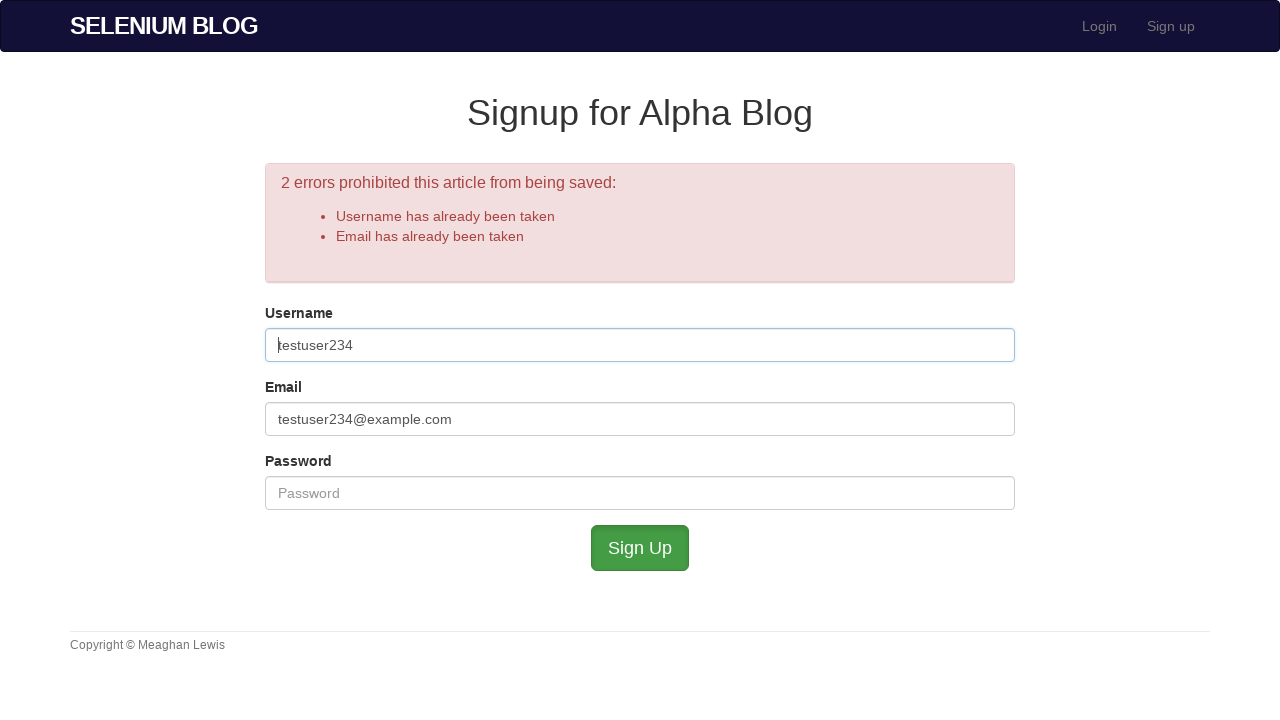

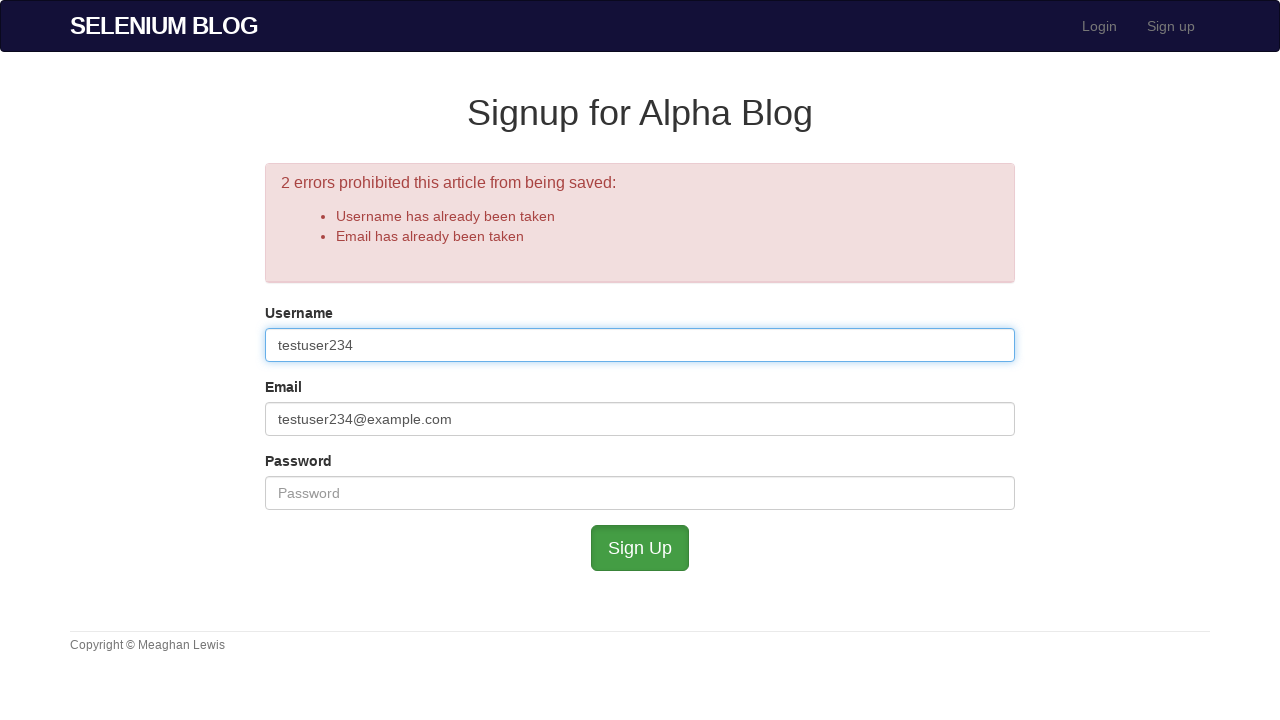